Tests JavaScript prompt alert functionality by triggering a prompt, entering text, accepting it, and verifying the result

Starting URL: https://the-internet.herokuapp.com/javascript_alerts

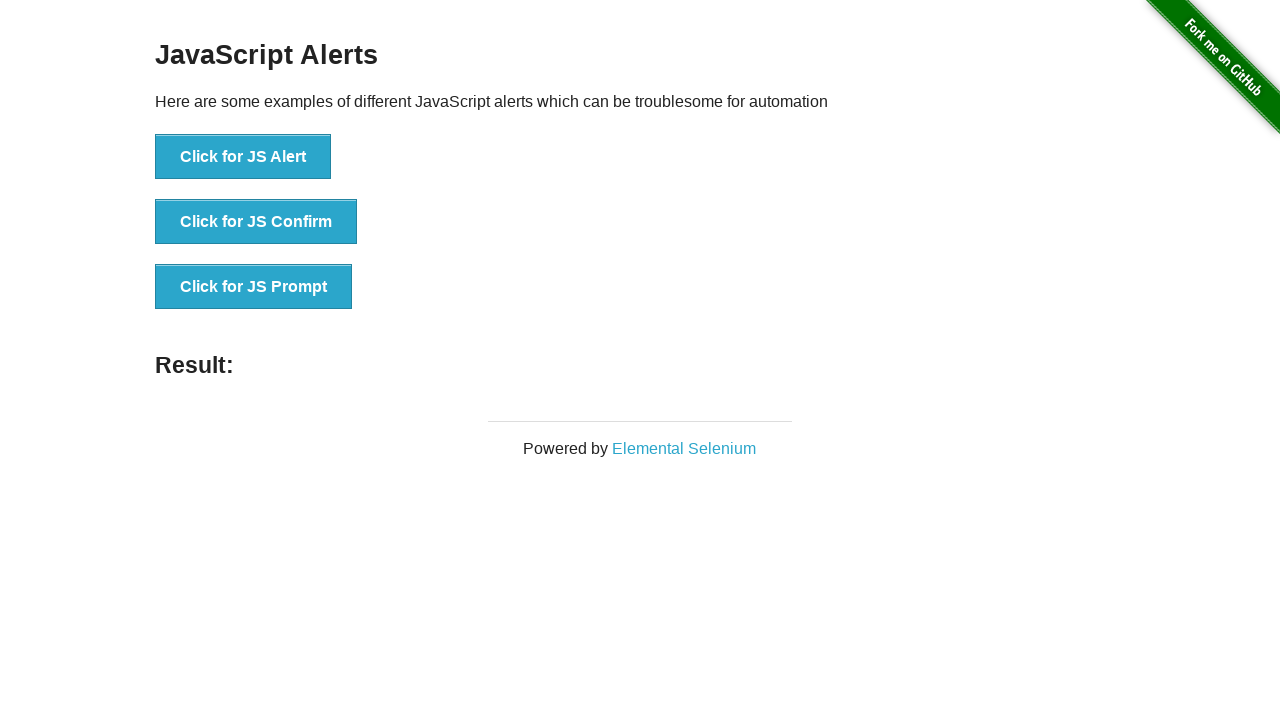

Clicked button to trigger JS Prompt at (254, 287) on xpath=//button[text()='Click for JS Prompt']
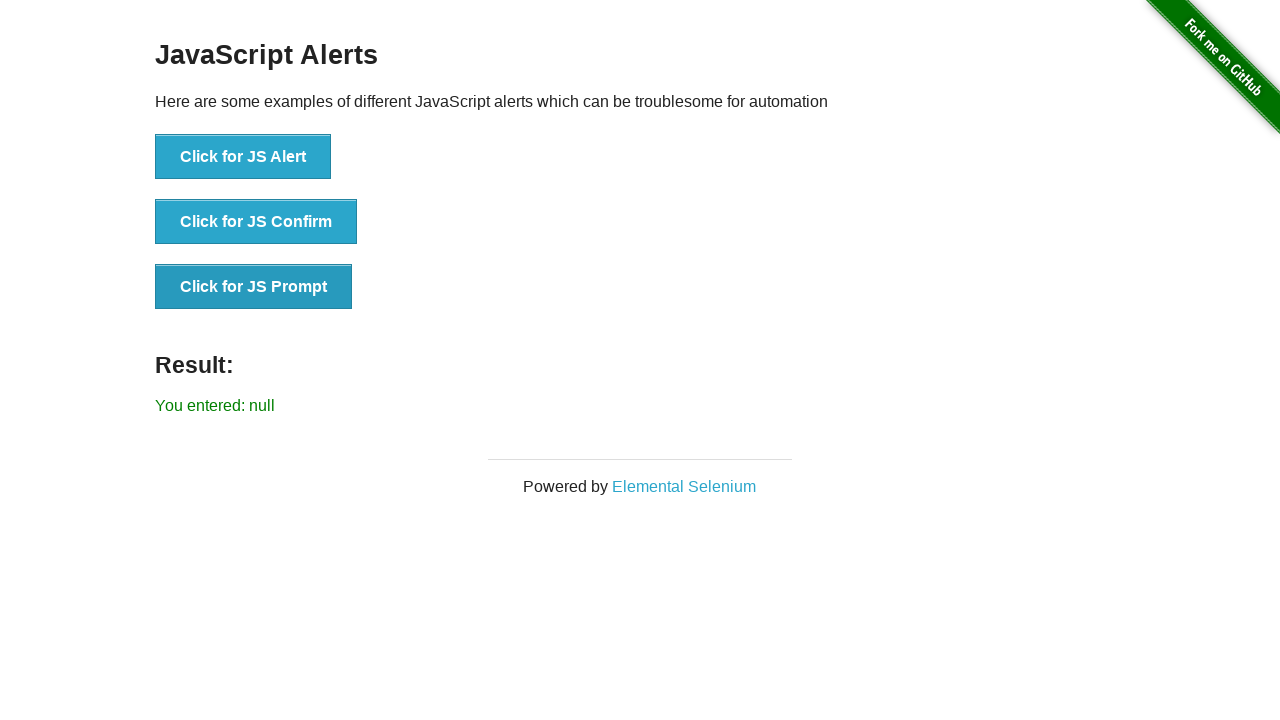

Set up dialog handler to accept prompt with 'I am robot'
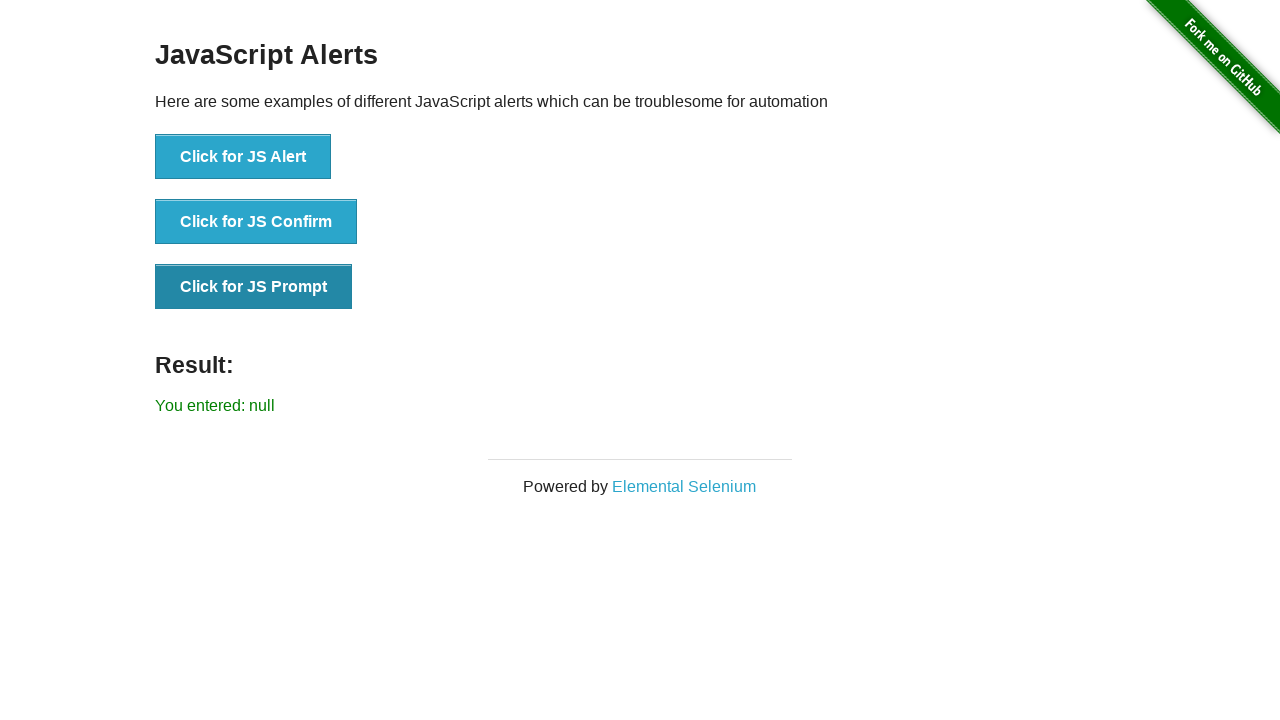

Clicked button to trigger JS Prompt and accepted dialog at (254, 287) on xpath=//button[text()='Click for JS Prompt']
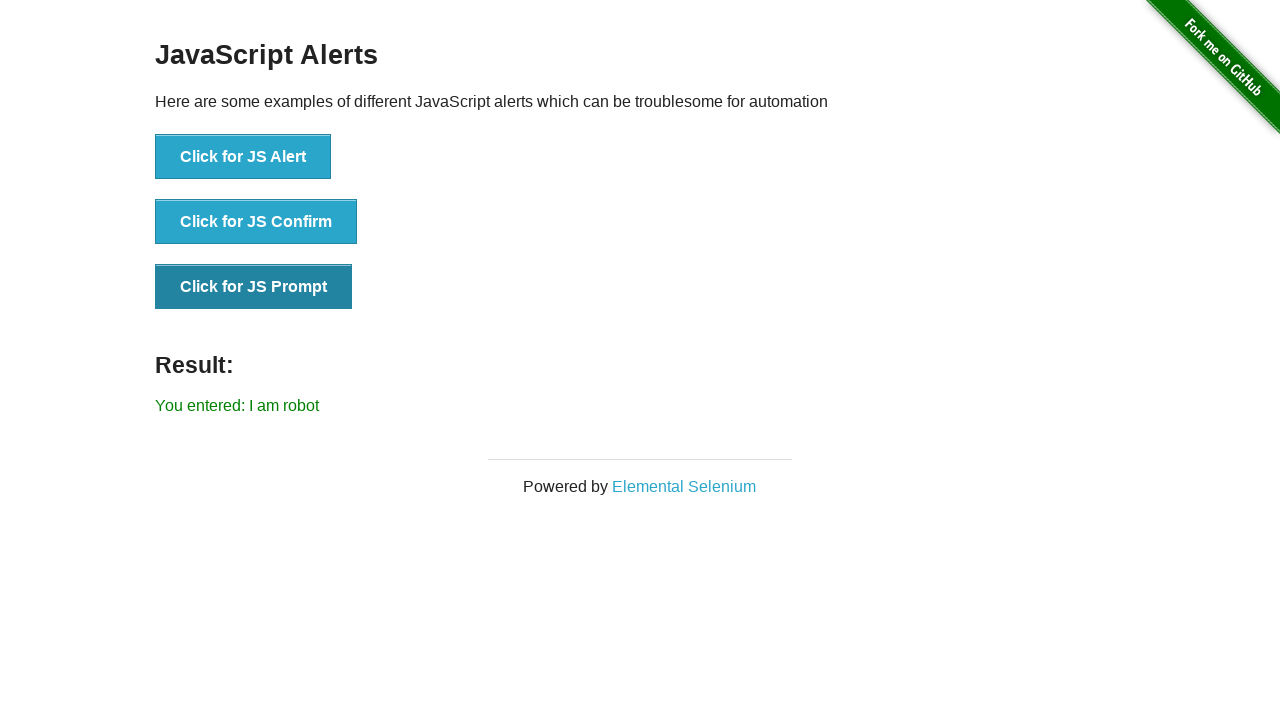

Retrieved result text: You entered: I am robot
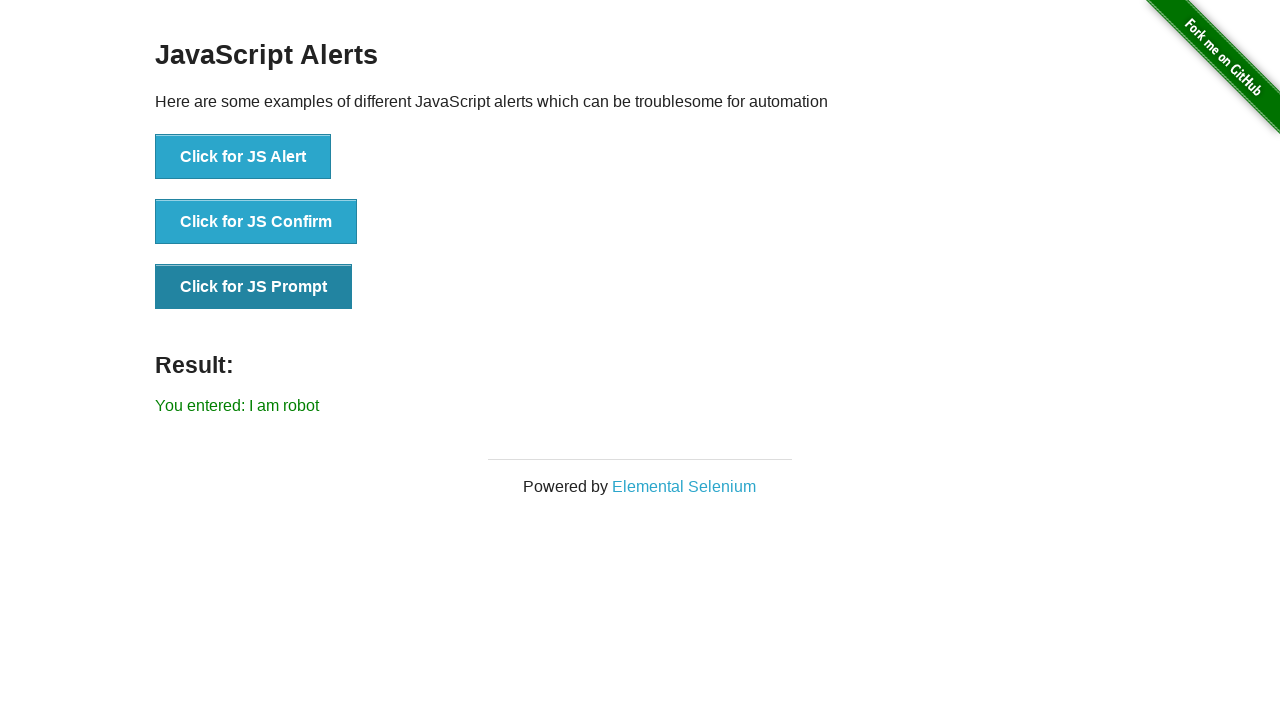

Retrieved current URL: https://the-internet.herokuapp.com/javascript_alerts
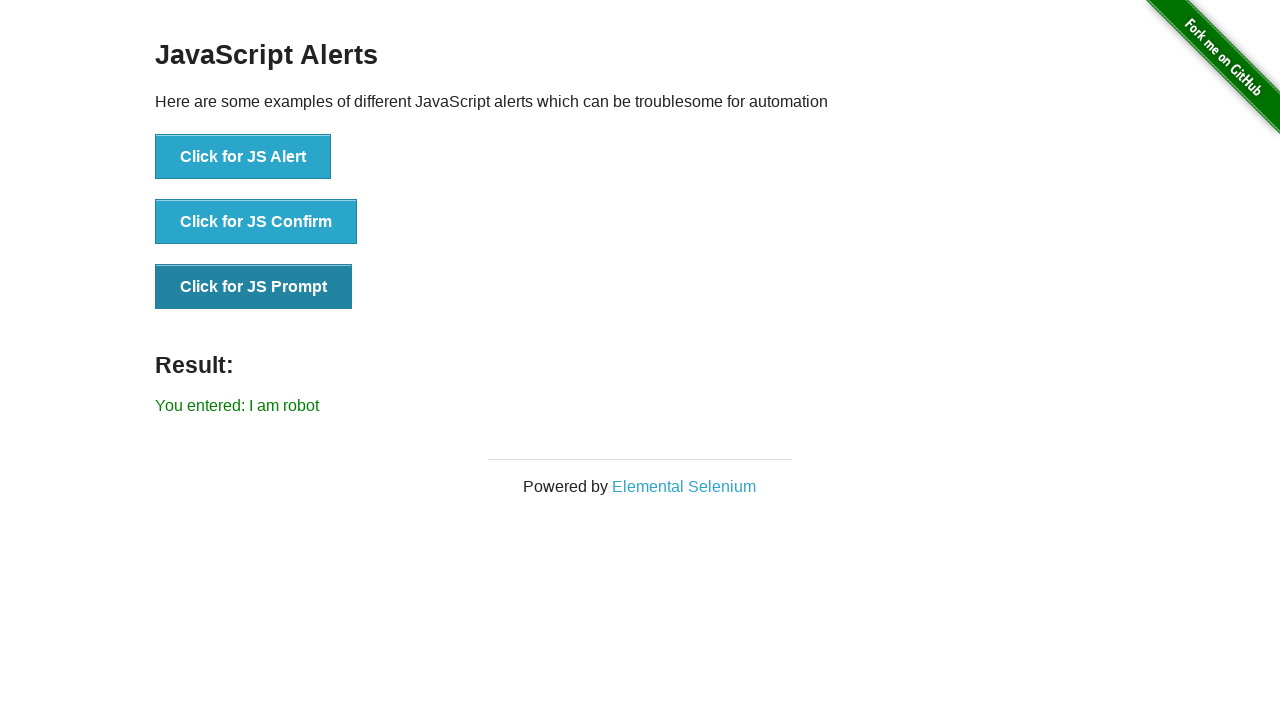

Retrieved page title: The Internet
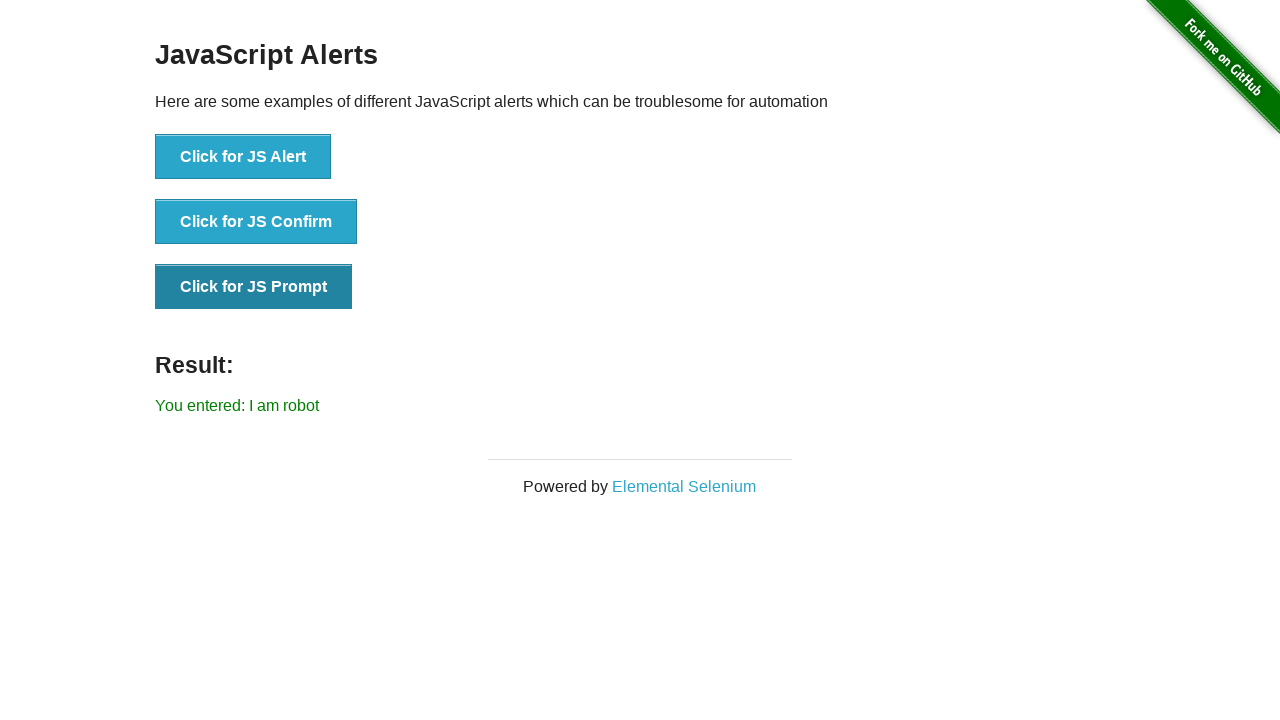

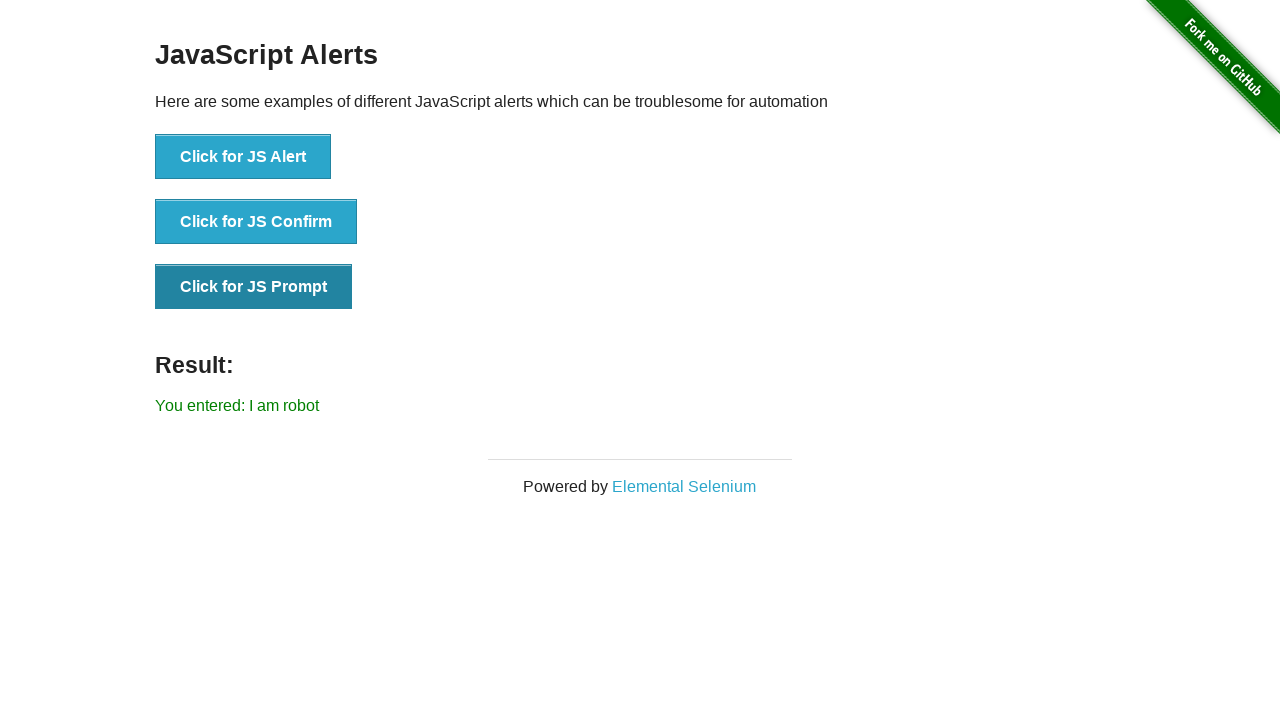